Tests drag and drop functionality on jQuery UI demo page by dragging an element and dropping it onto a target area

Starting URL: https://jqueryui.com/droppable/

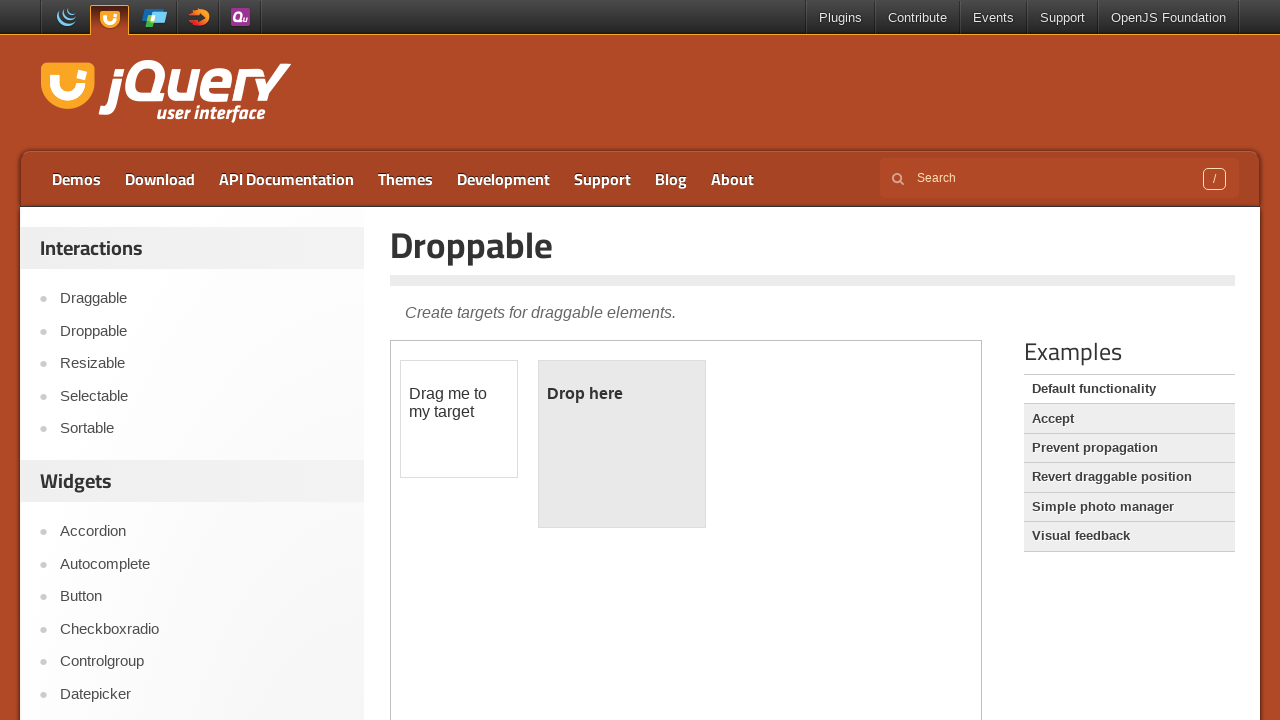

Located the iframe containing draggable elements
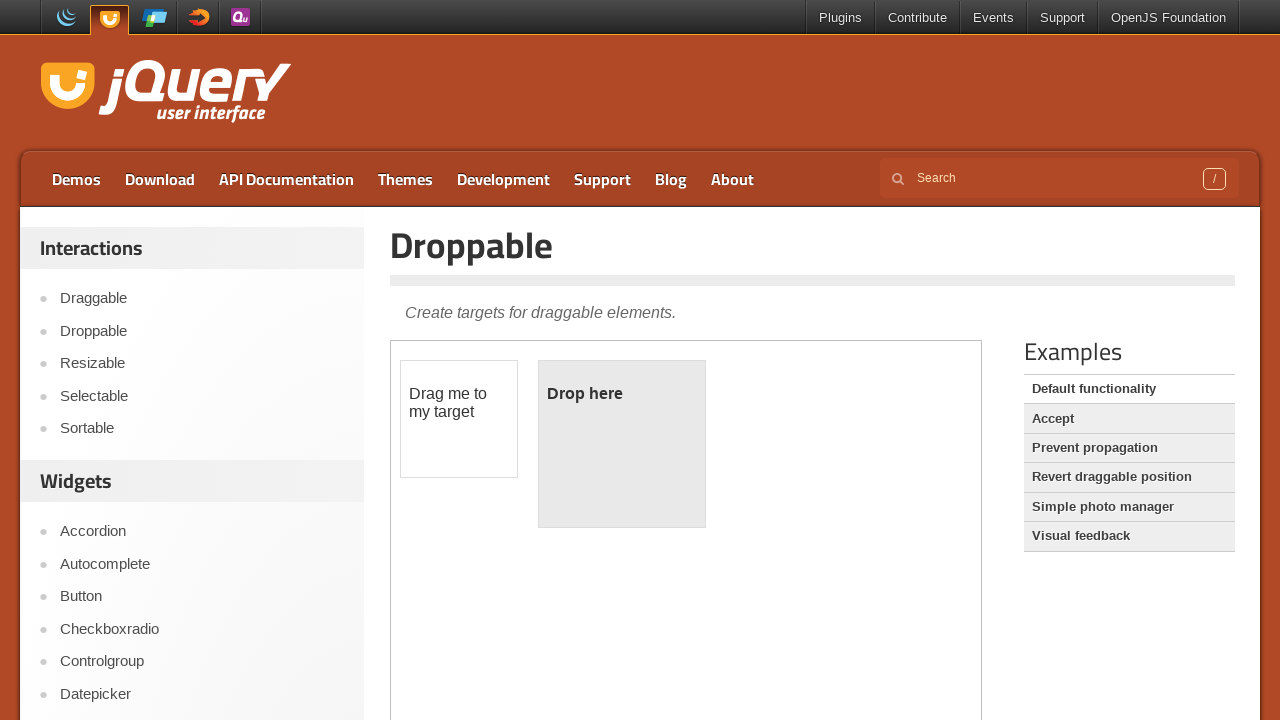

Located the draggable element
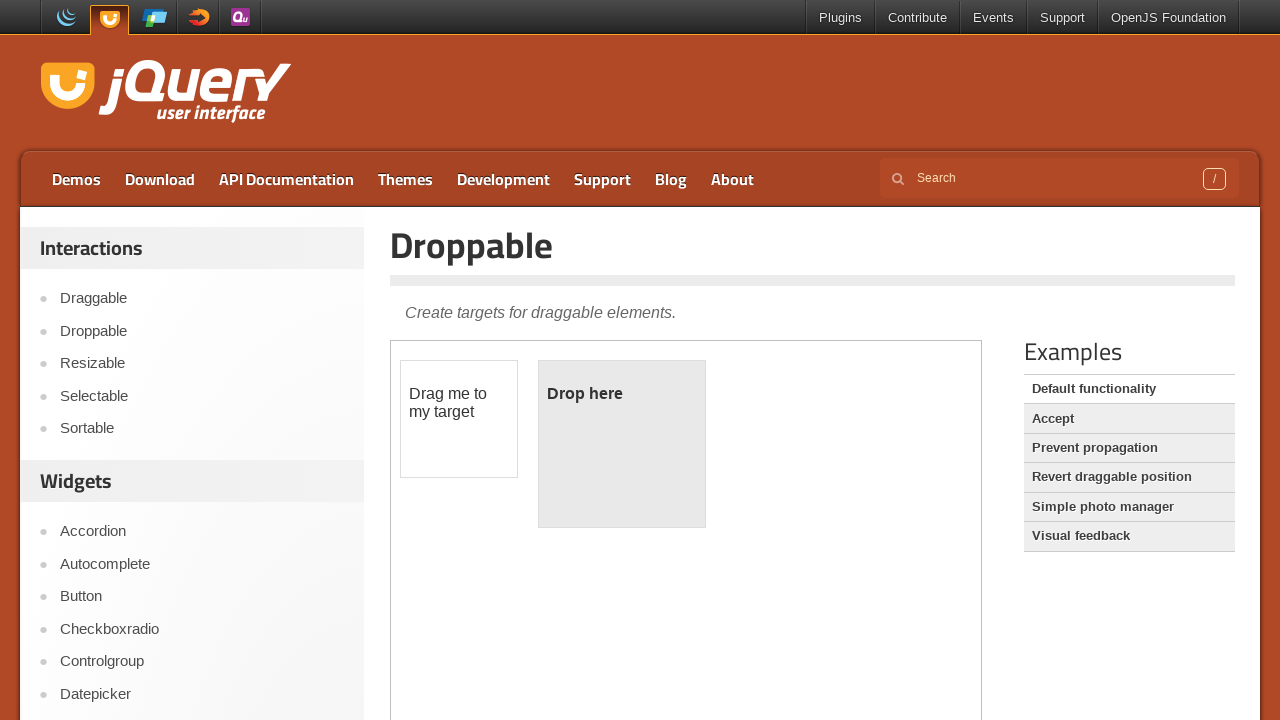

Located the droppable target element
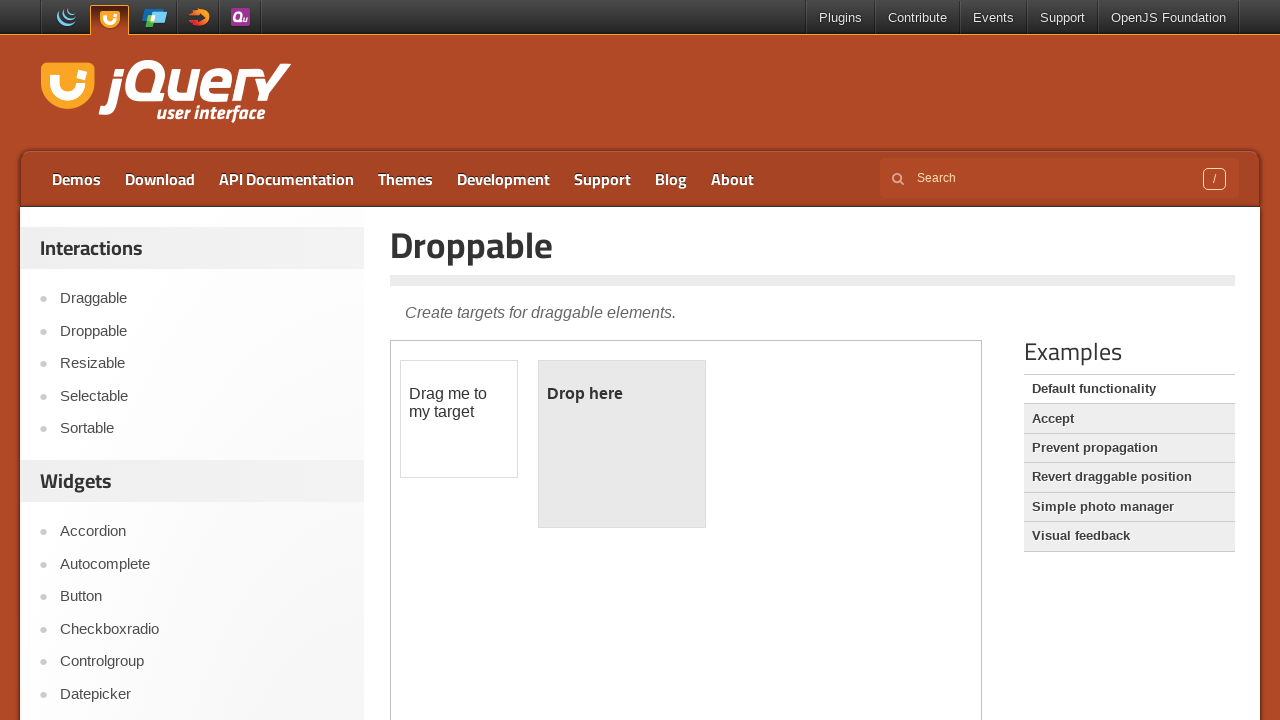

Dragged element to droppable target area at (622, 444)
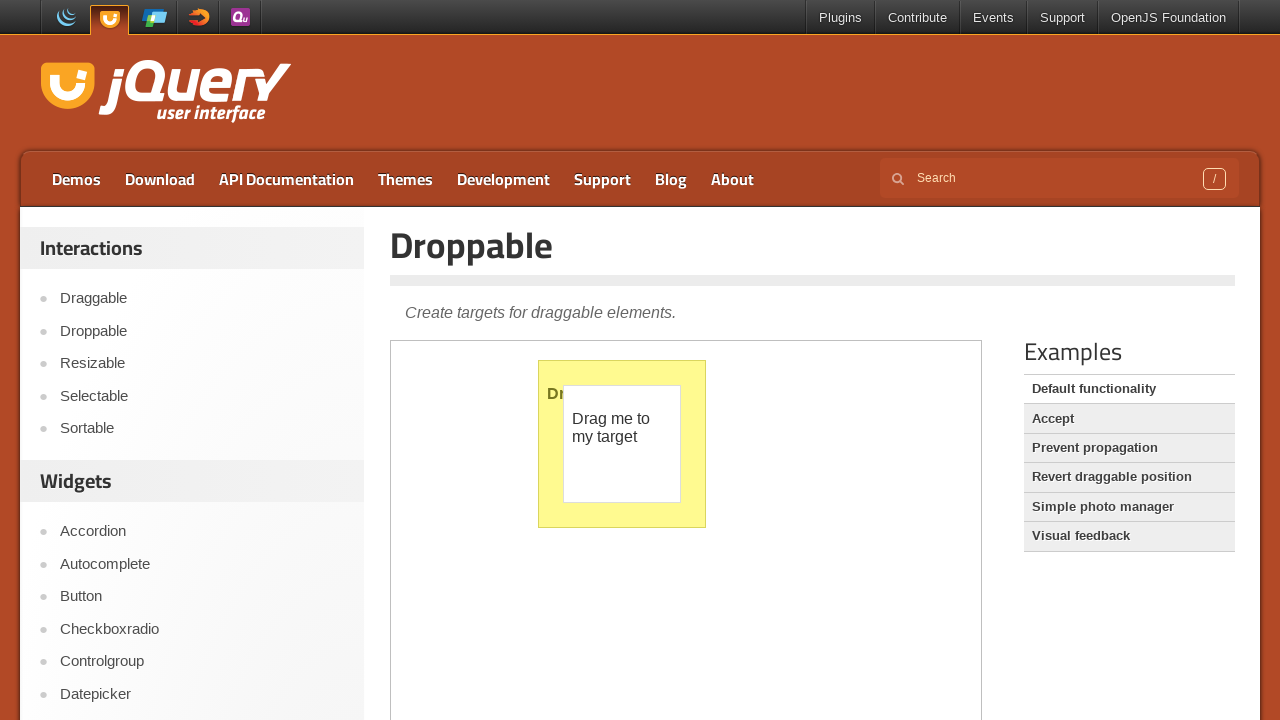

Retrieved draggable element bounding box
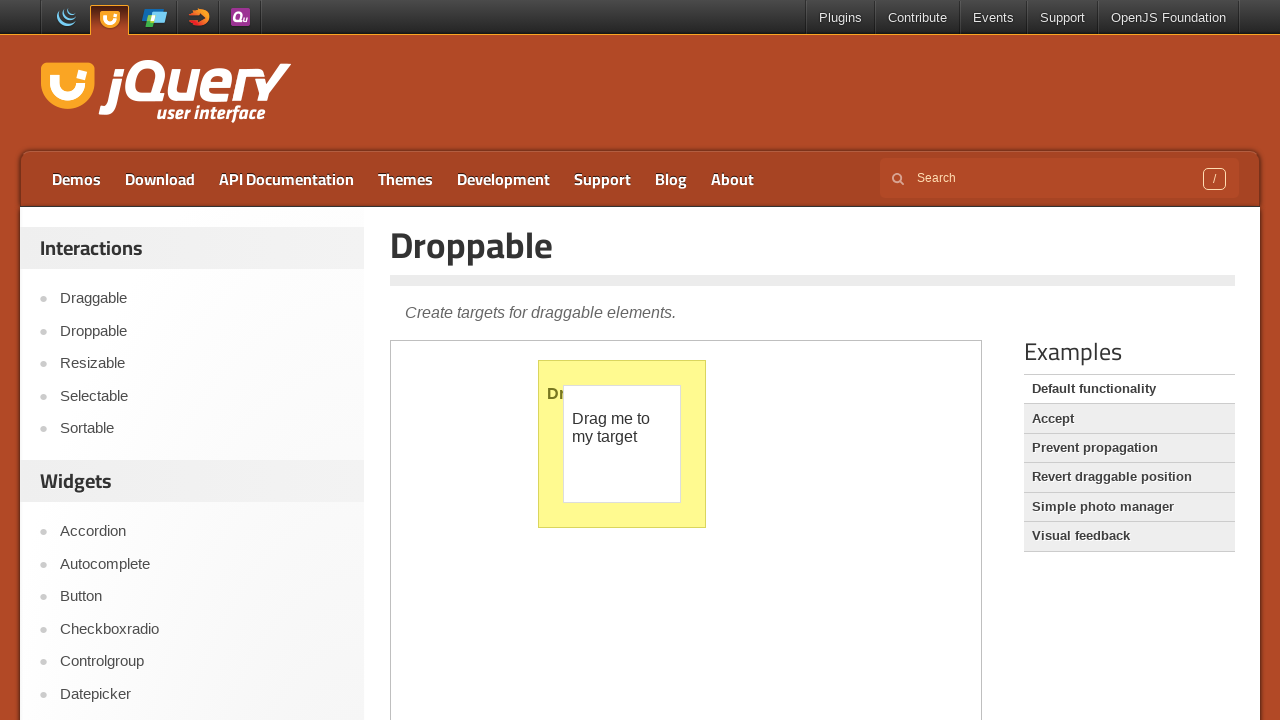

Retrieved droppable element bounding box
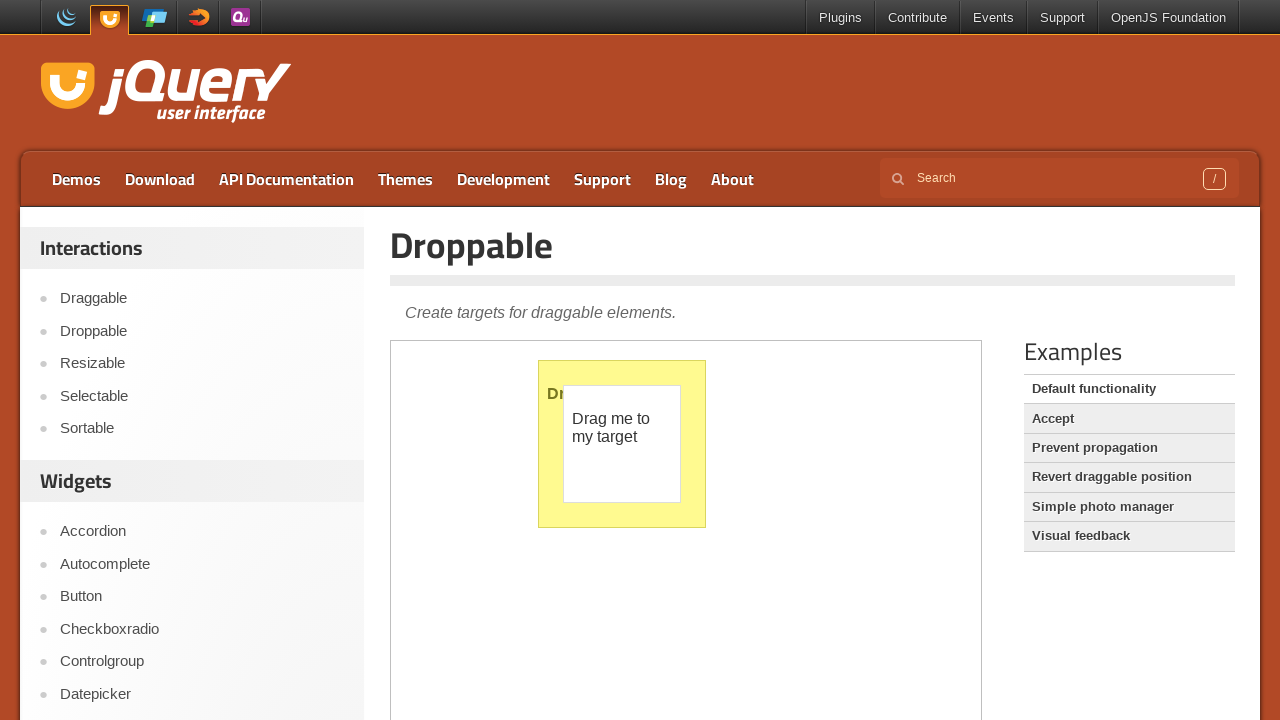

Verified drag and drop successful - draggable element x position is greater than droppable element x position
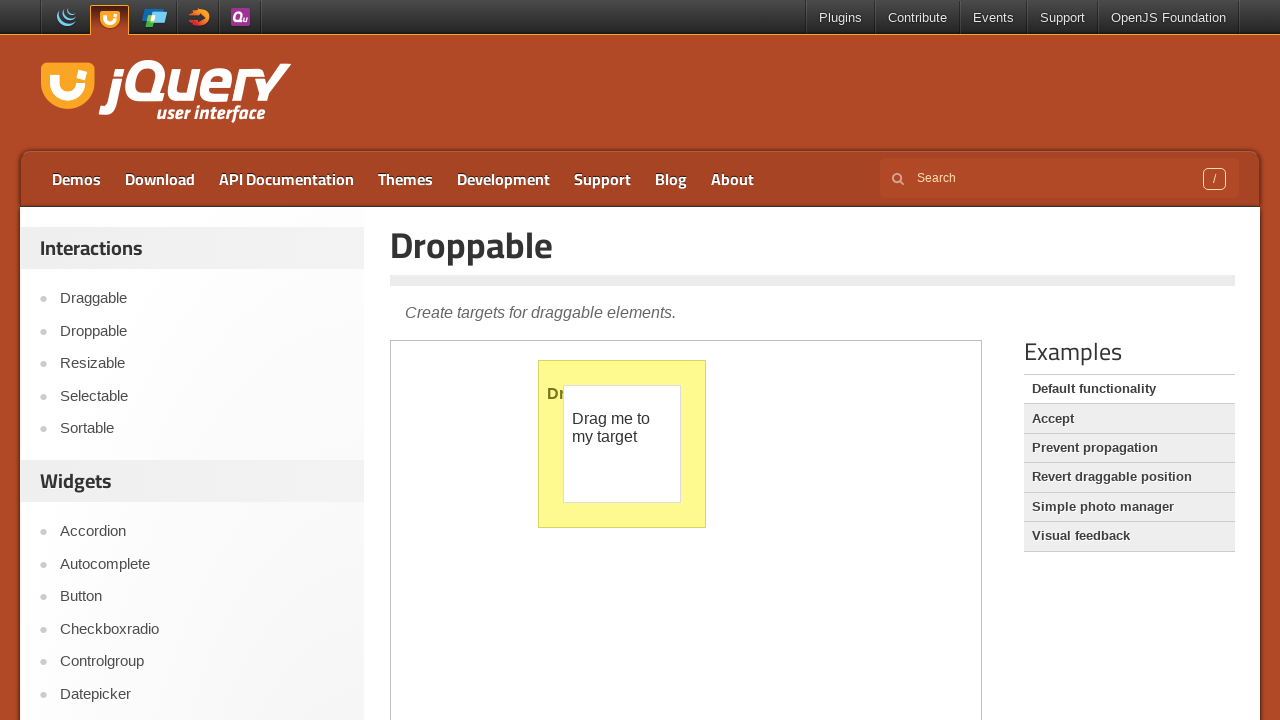

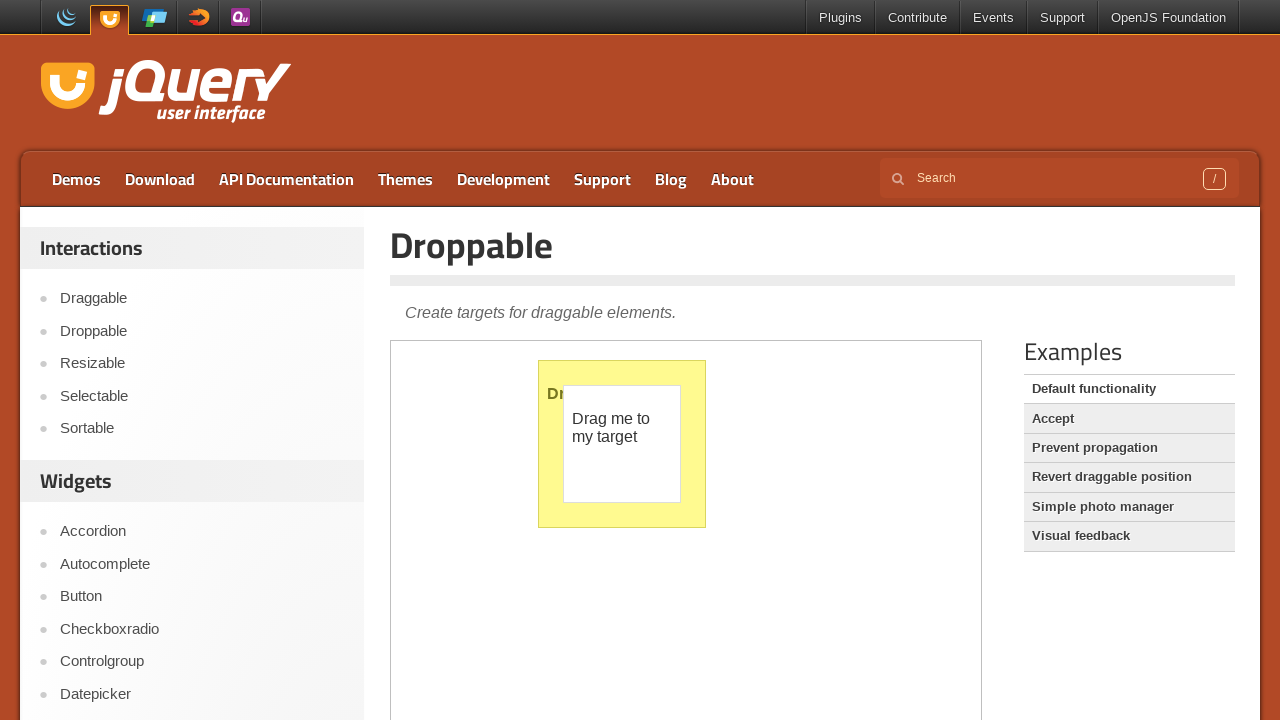